Automates playing a checkers game by performing a sequence of moves, clicking on board spaces to select and move checker pieces across the game board.

Starting URL: https://www.gamesforthebrain.com/game/checkers/

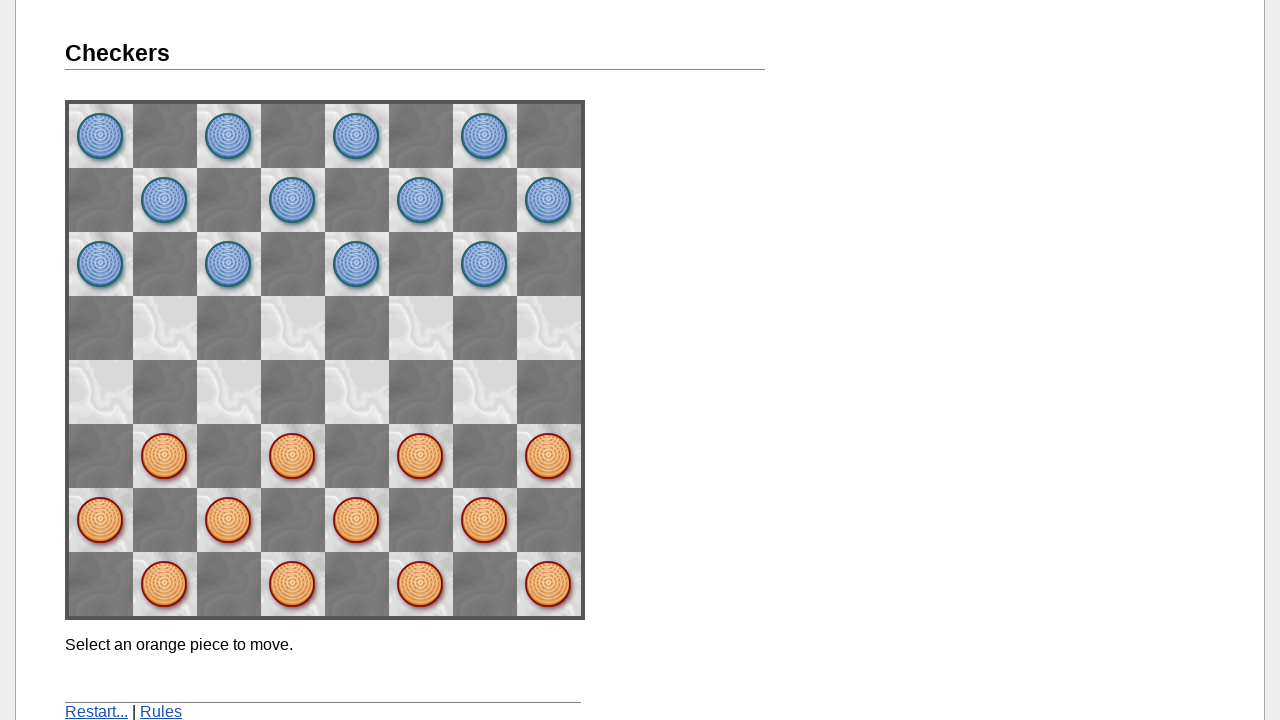

Clicked checker piece at space 62 at (165, 456) on [name="space62"]
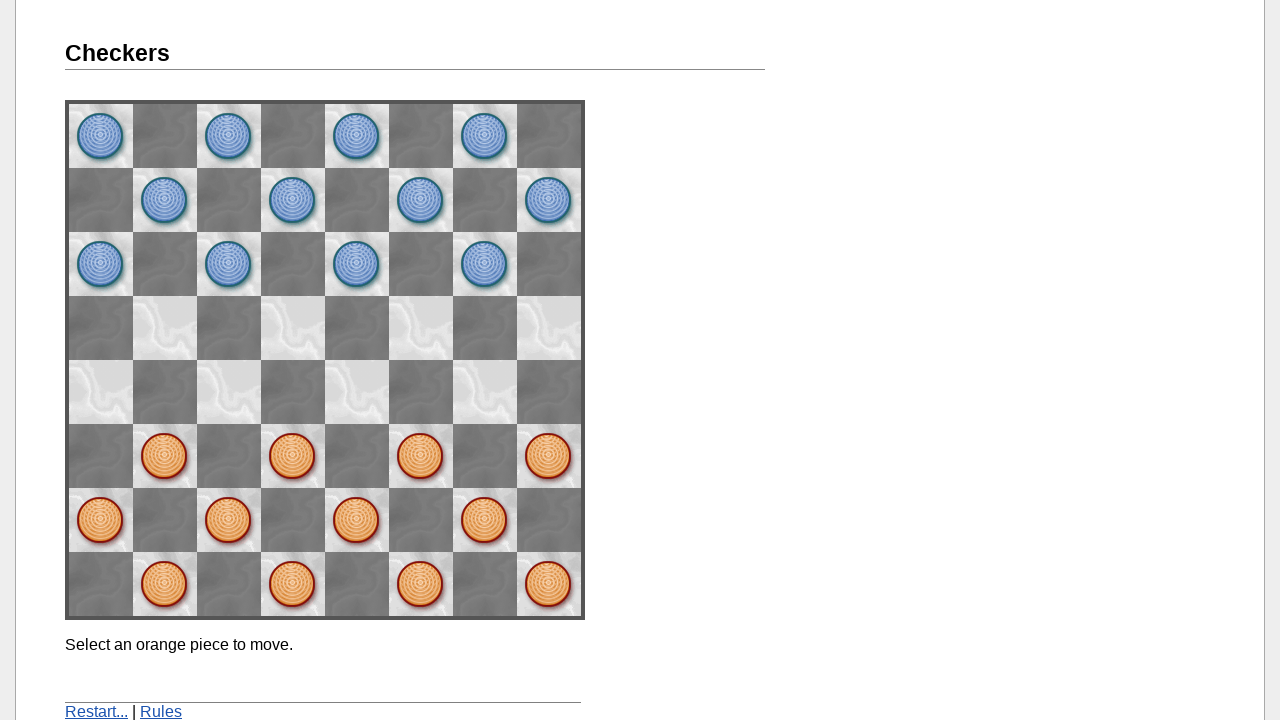

Moved checker piece to space 73 at (101, 392) on [name="space73"]
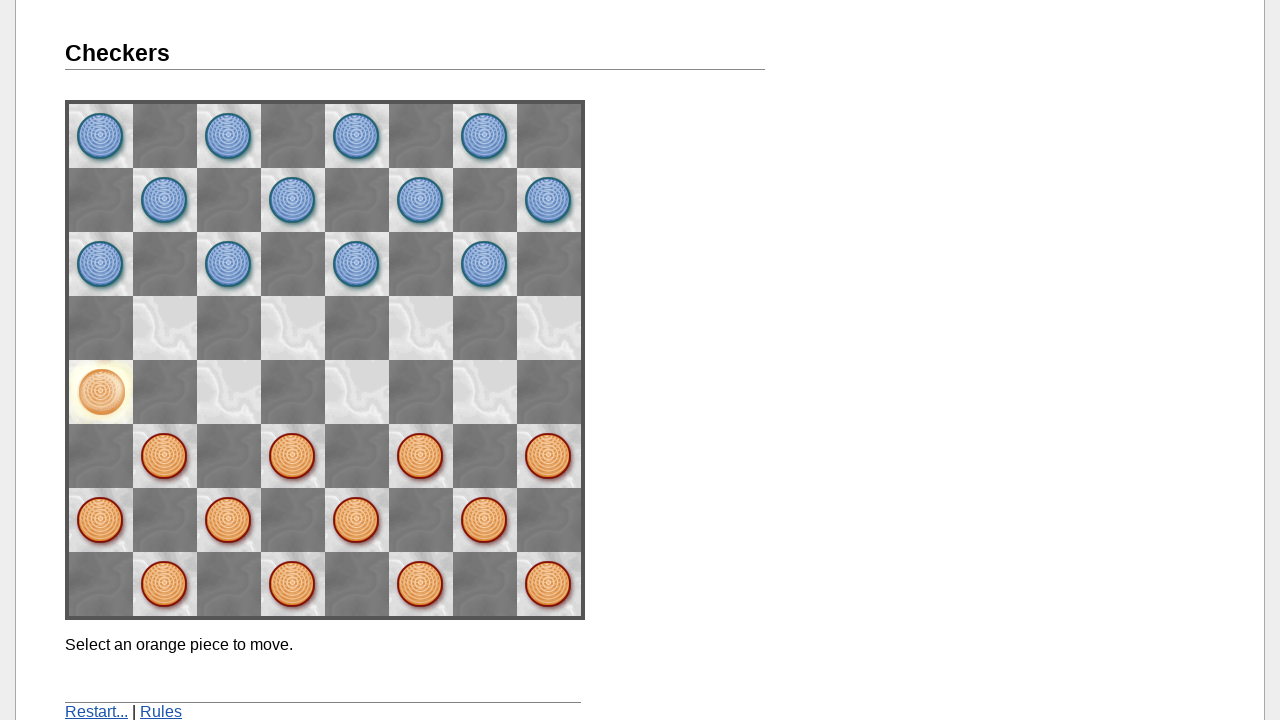

Waited 4 seconds for move 1 to complete
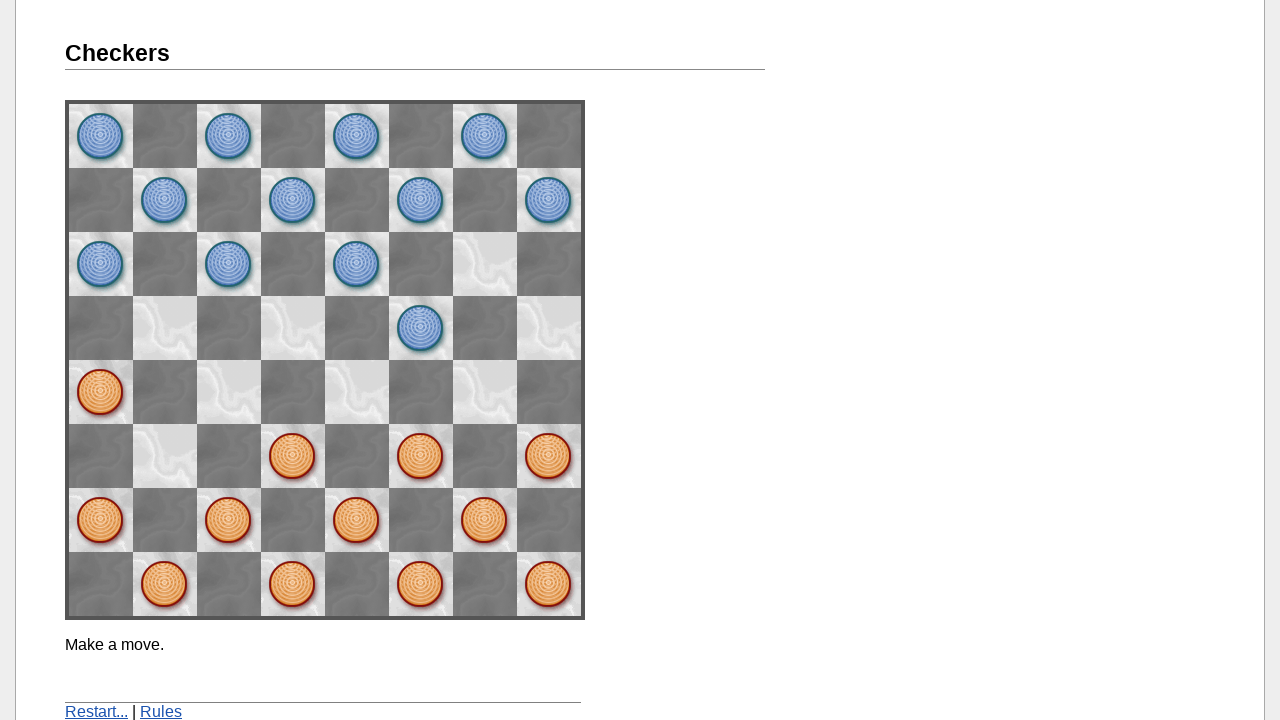

Clicked checker piece at space 22 at (421, 456) on [name="space22"]
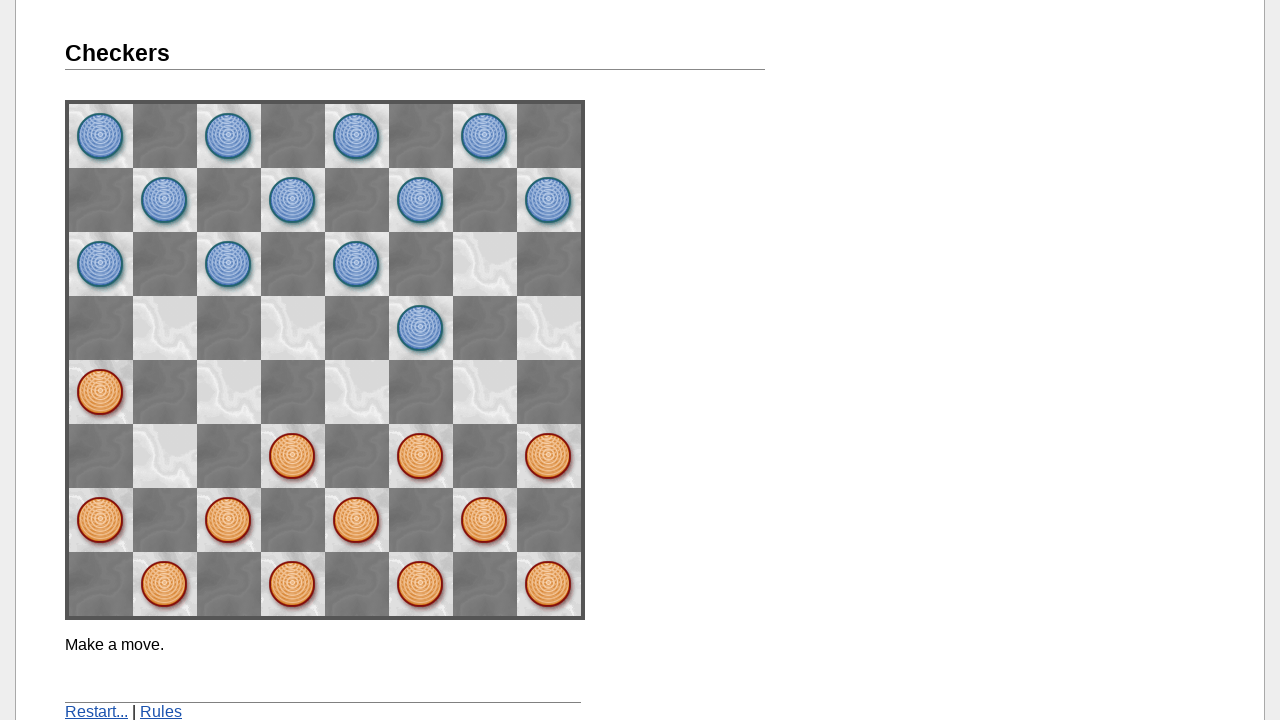

Moved checker piece to space 13 at (485, 392) on [name="space13"]
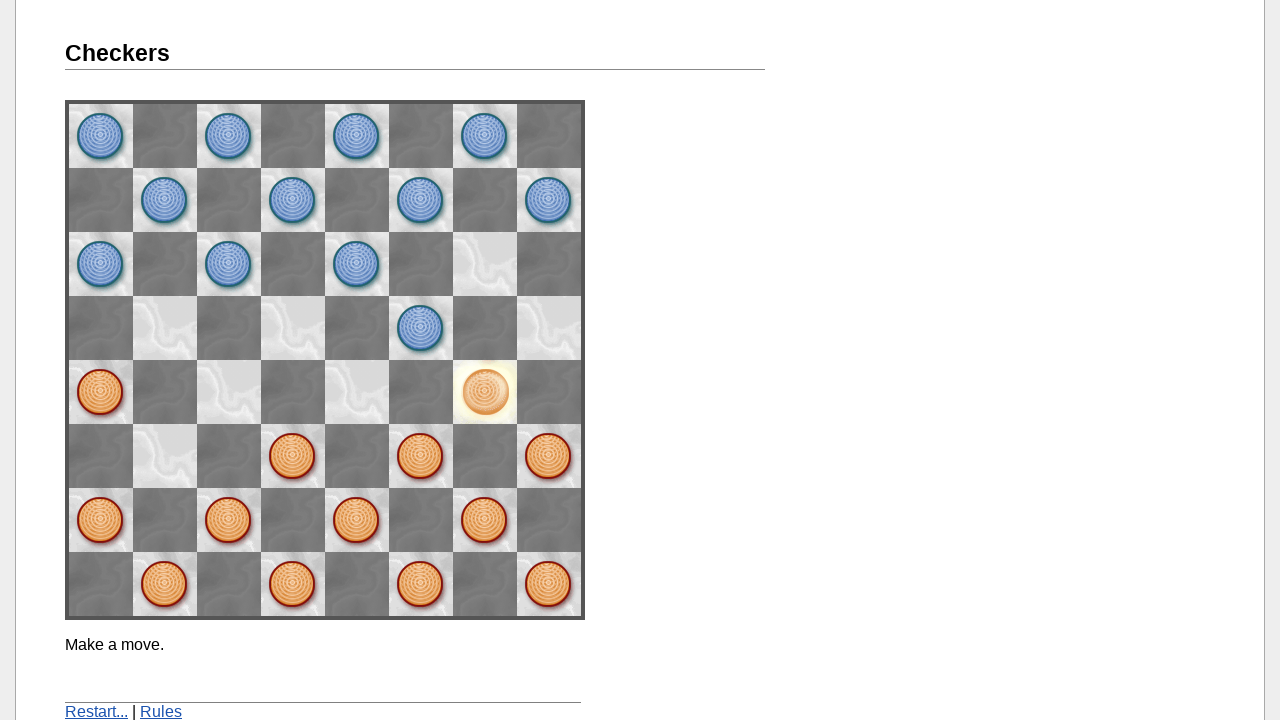

Waited 2 seconds for move 2 to complete
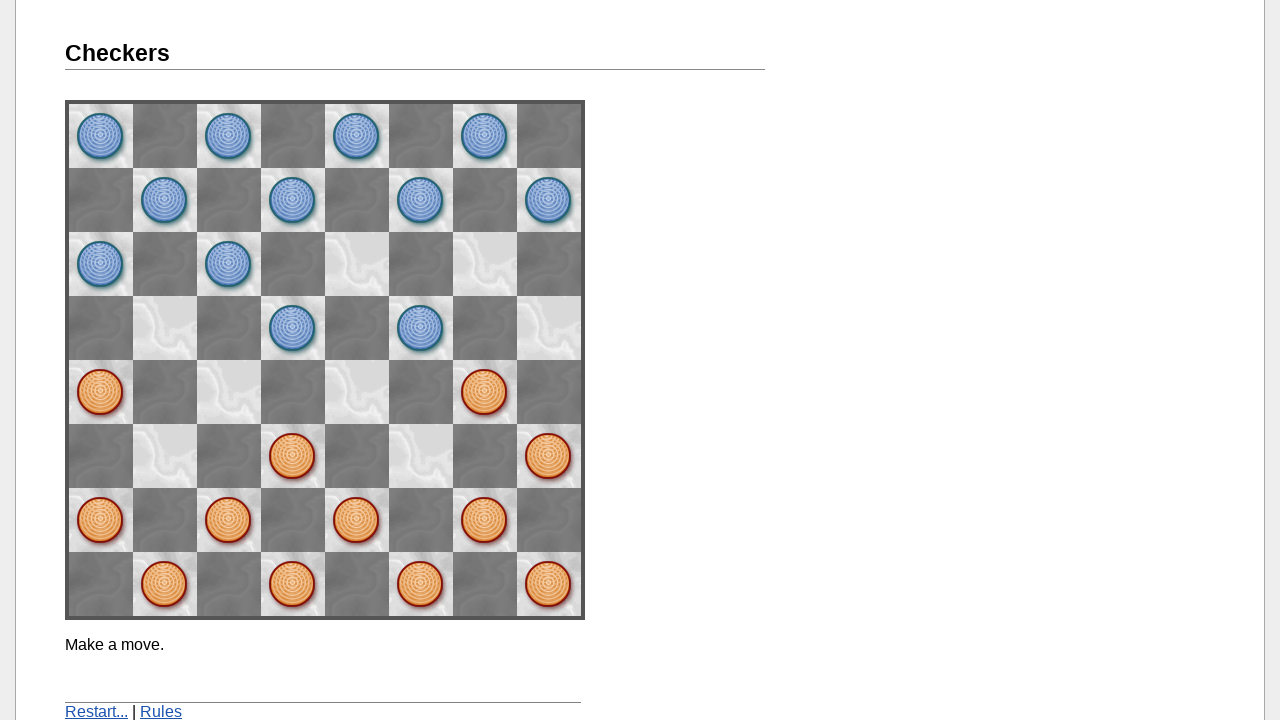

Clicked checker piece at space 51 at (229, 520) on [name="space51"]
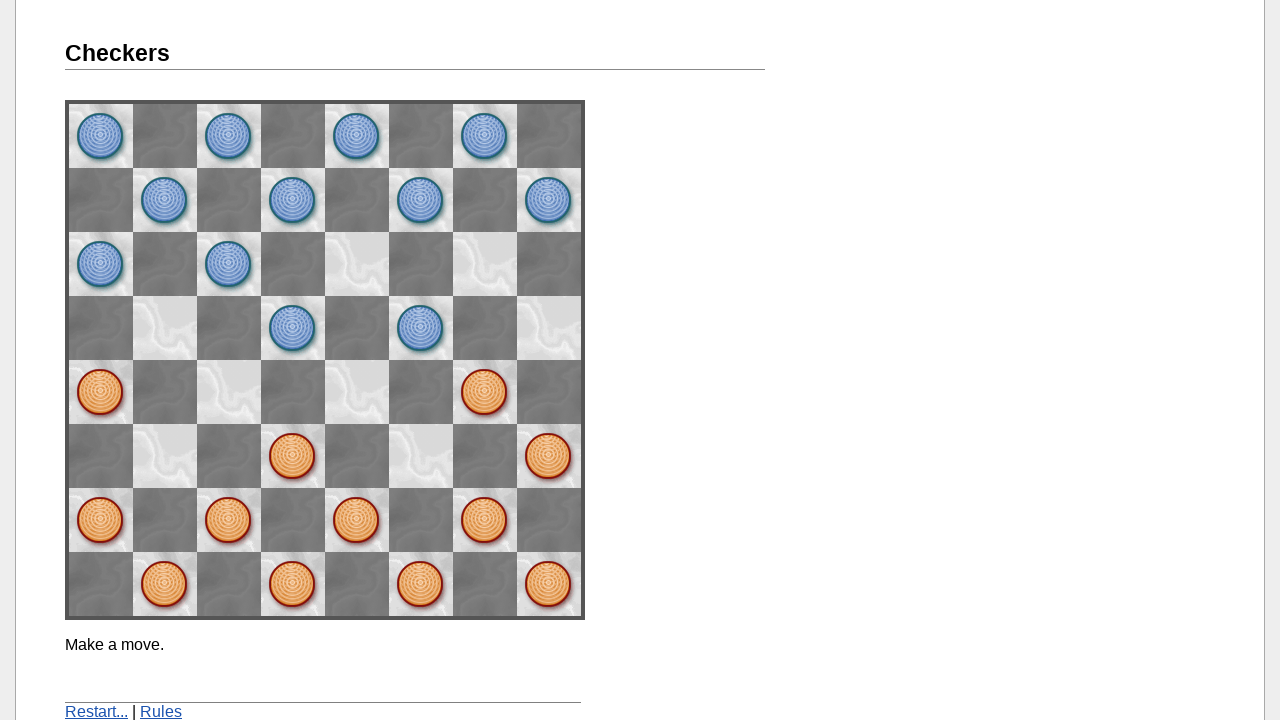

Moved checker piece to space 62 at (165, 456) on [name="space62"]
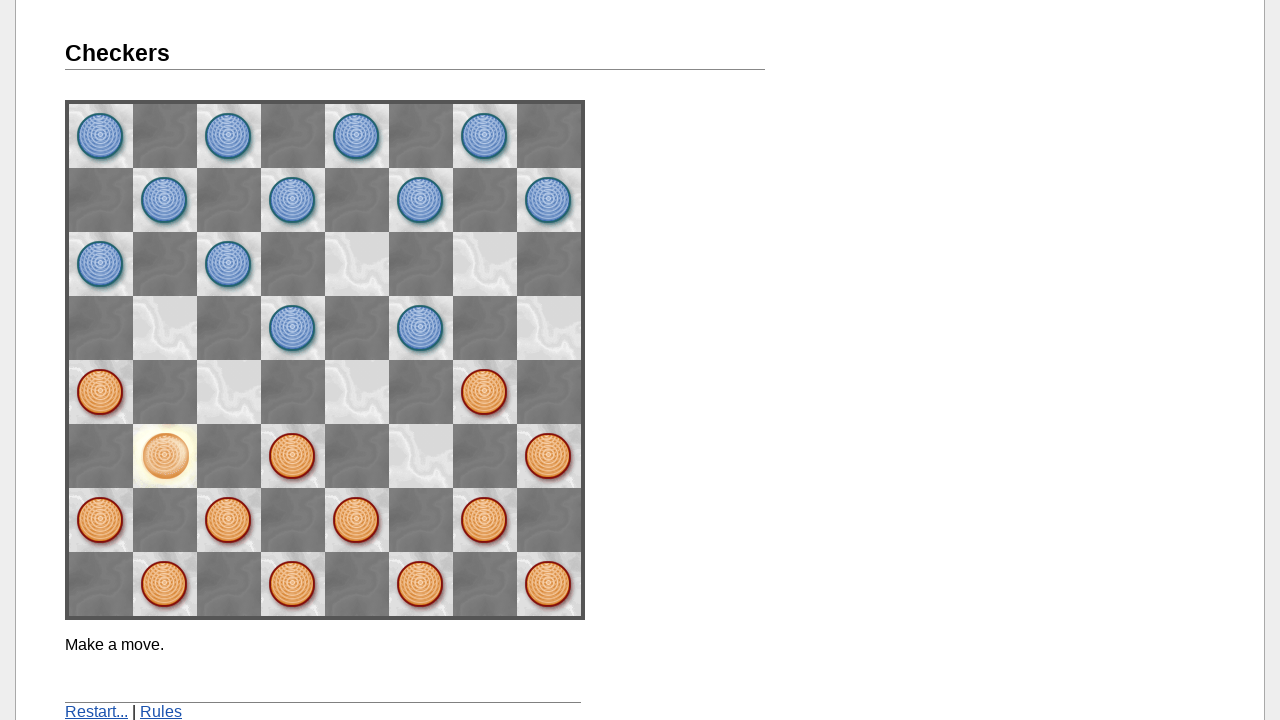

Waited 2 seconds for move 3 to complete
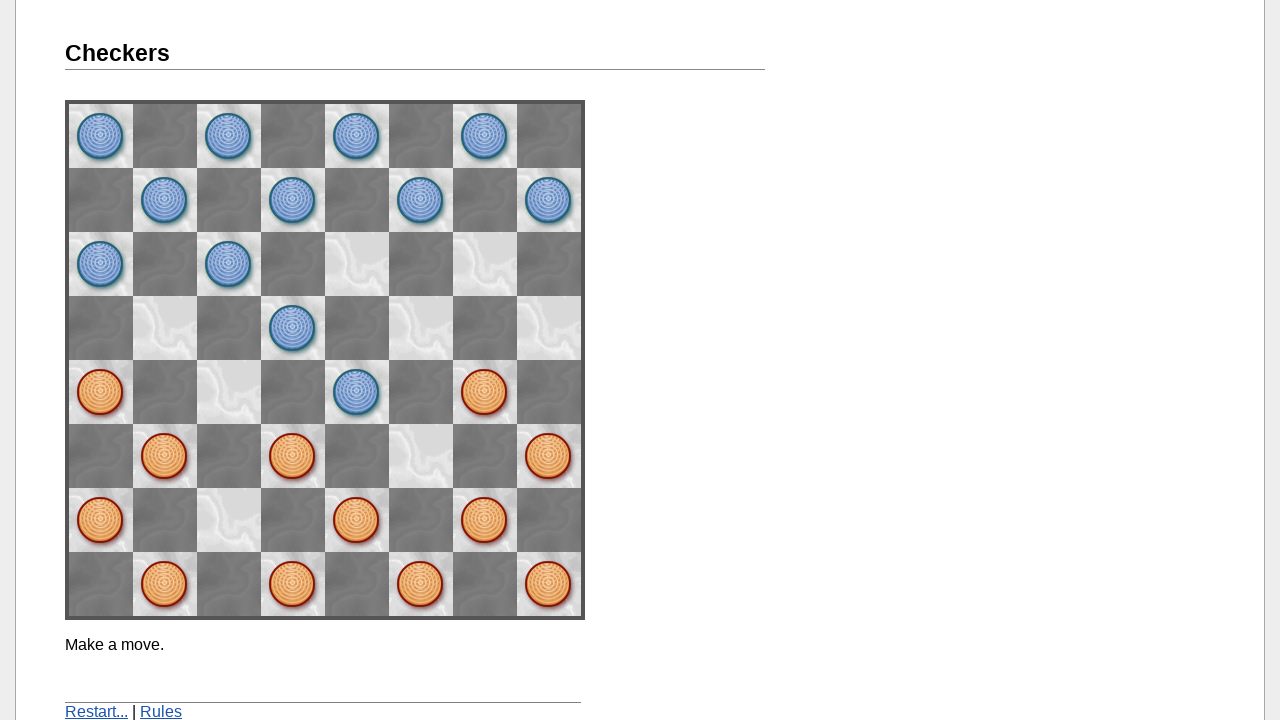

Clicked checker piece at space 42 at (293, 456) on [name="space42"]
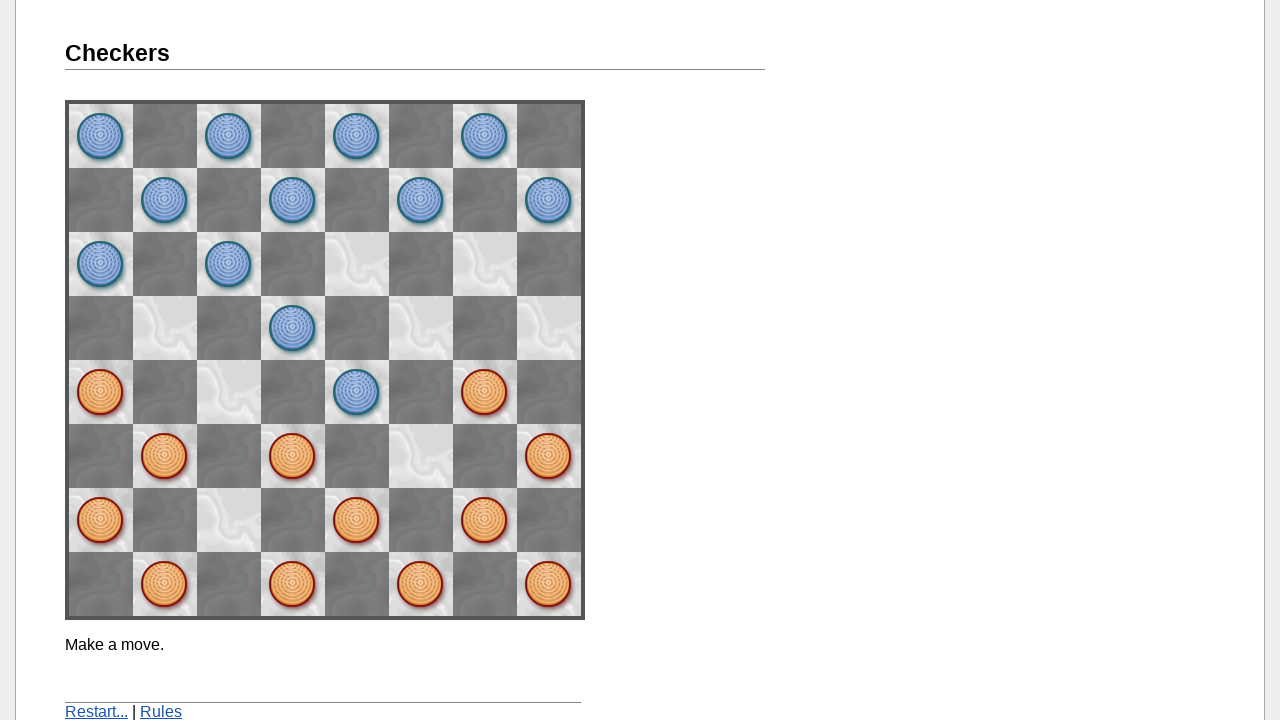

Moved checker piece to space 24 at (421, 328) on [name="space24"]
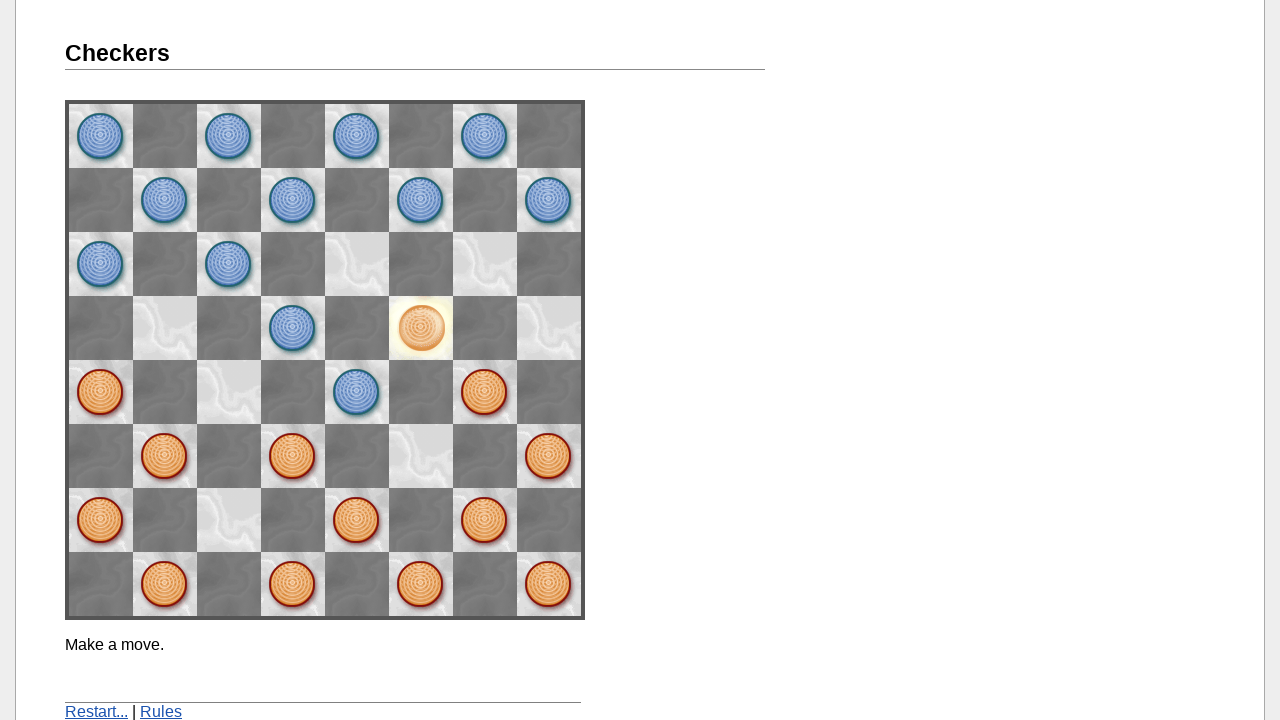

Waited 3 seconds for move 4 to complete
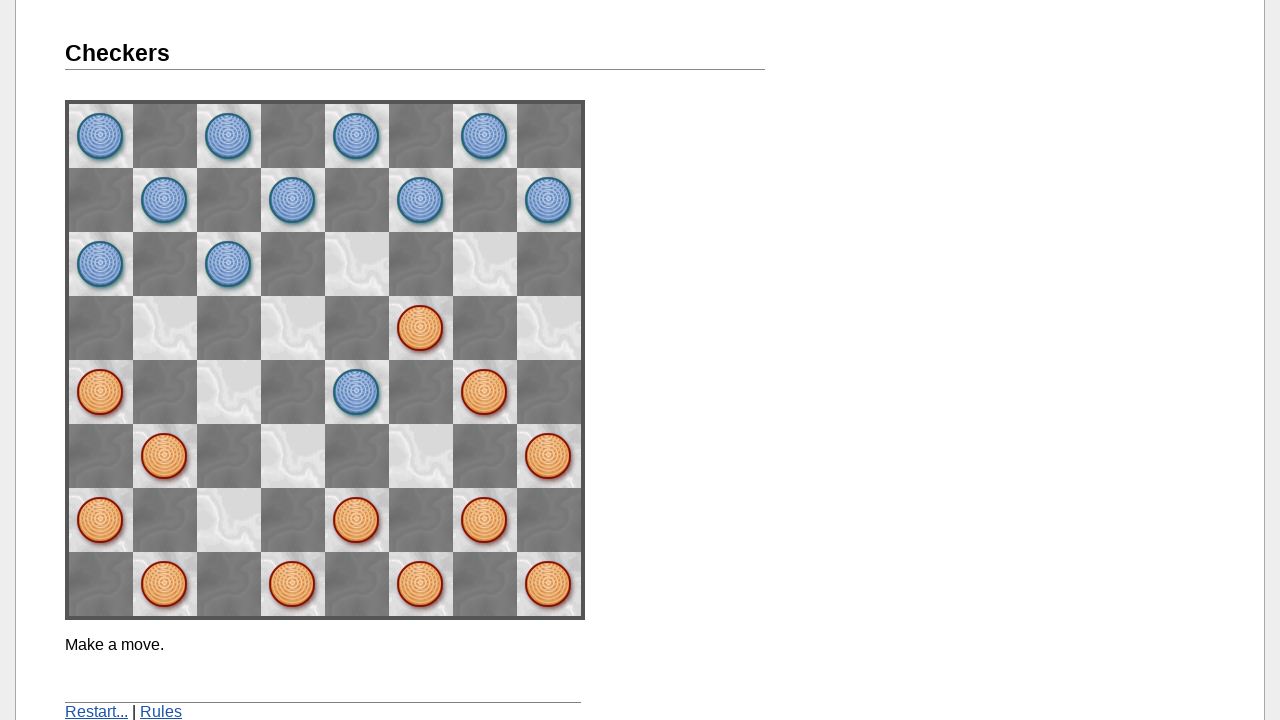

Clicked checker piece at space 13 at (485, 392) on [name="space13"]
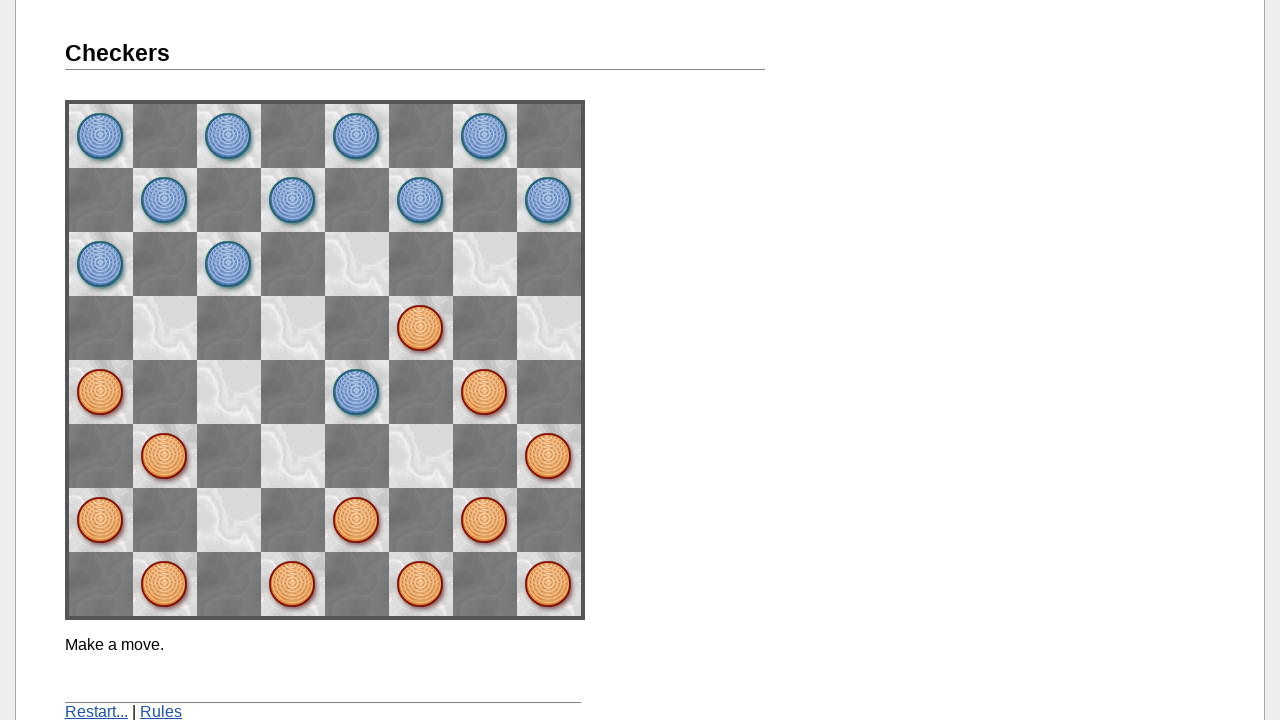

Moved checker piece to space 04 at (549, 328) on [name="space04"]
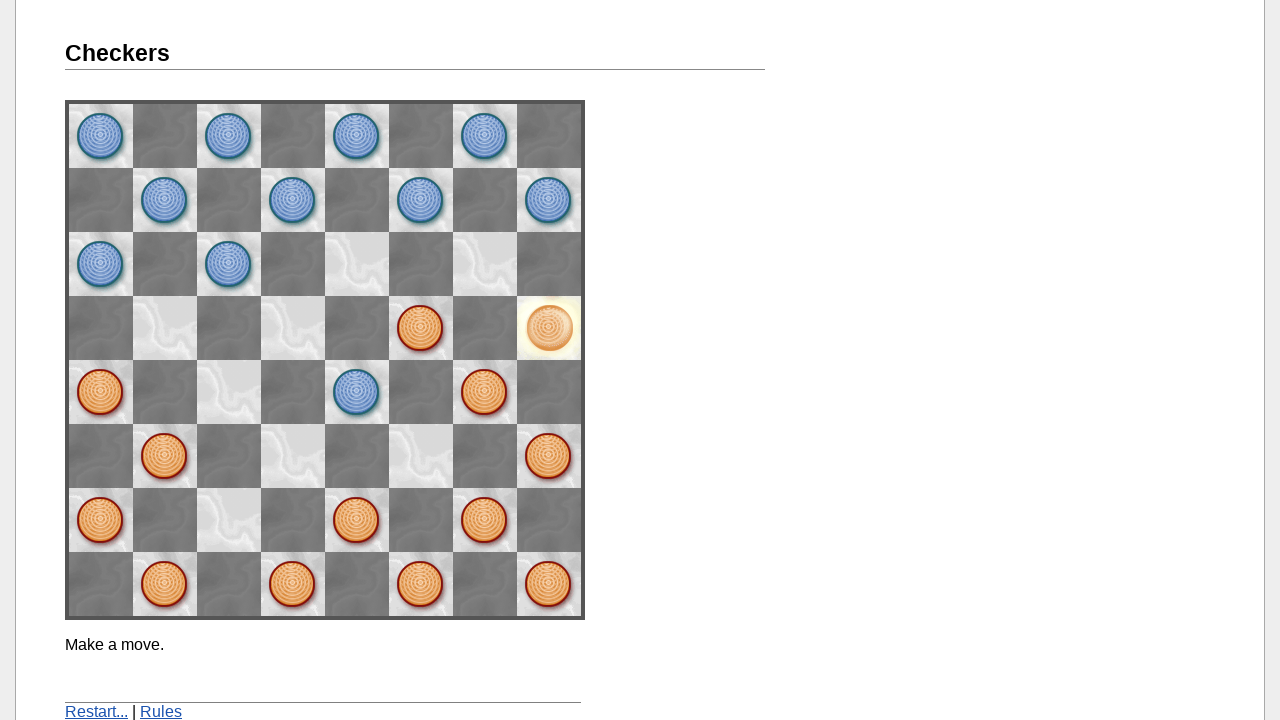

Waited 3 seconds for move 5 to complete
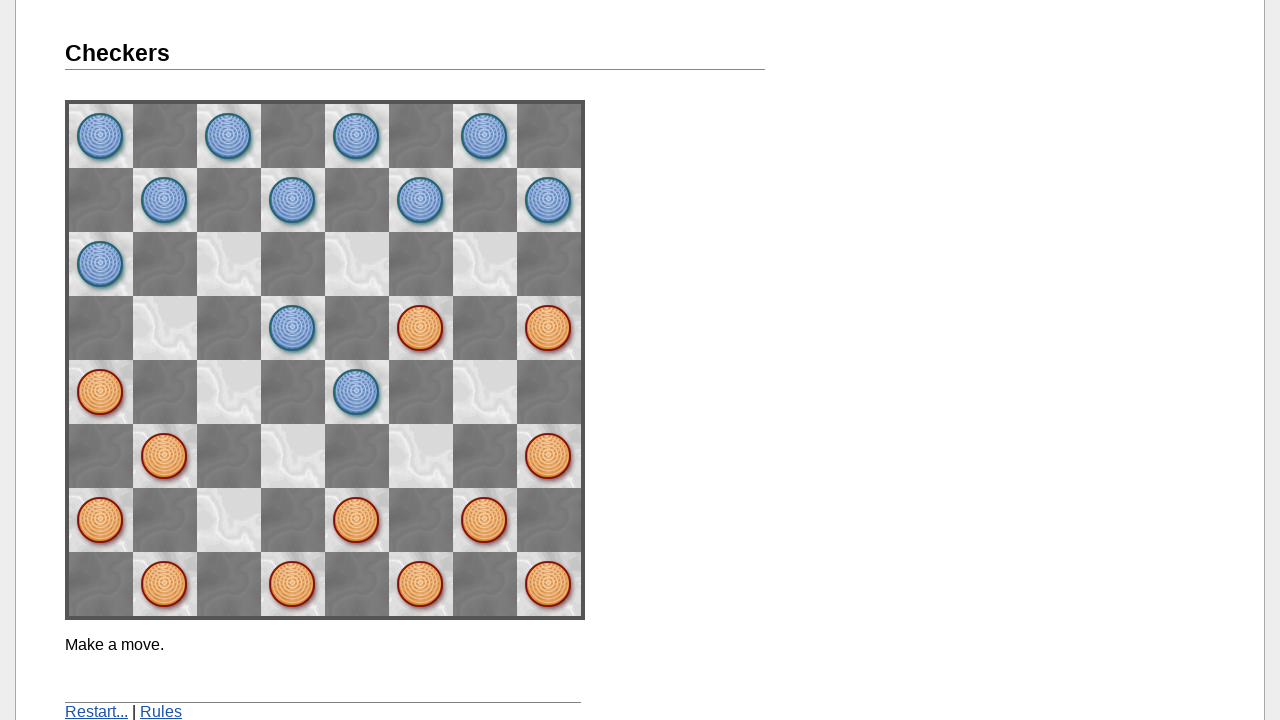

Clicked checker piece at space 02 at (549, 456) on [name="space02"]
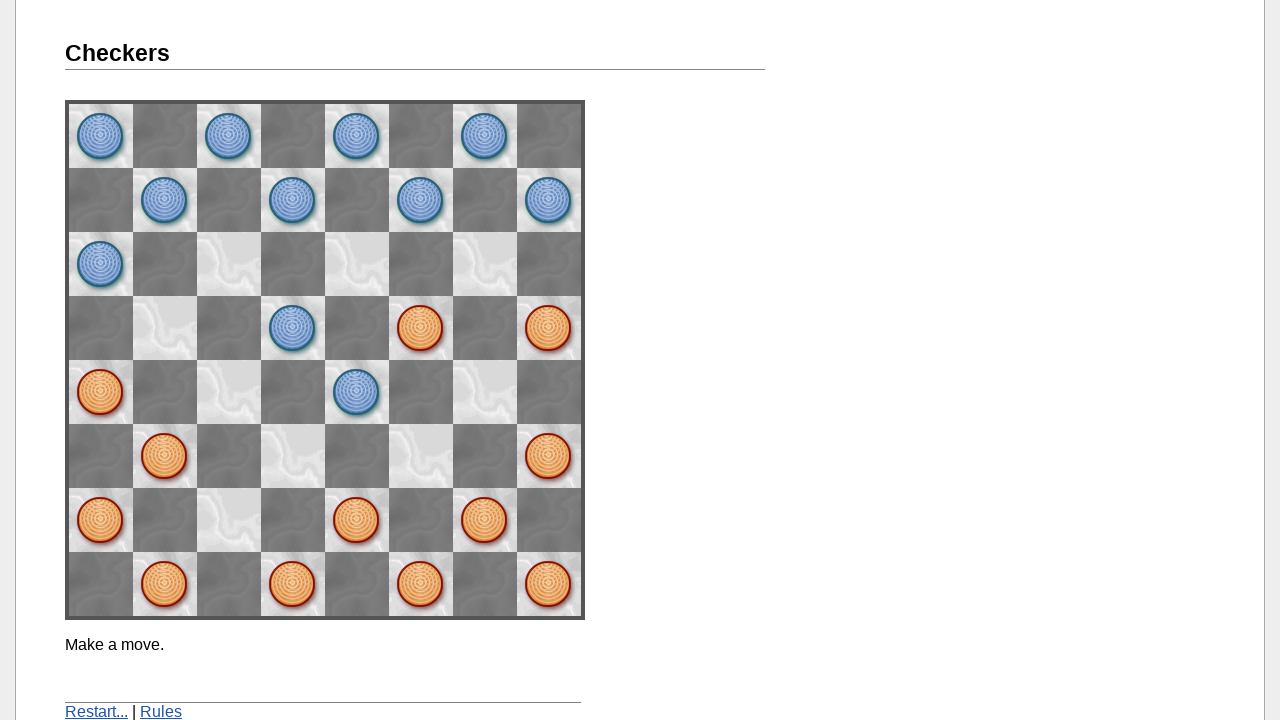

Moved checker piece to space 13 at (485, 392) on [name="space13"]
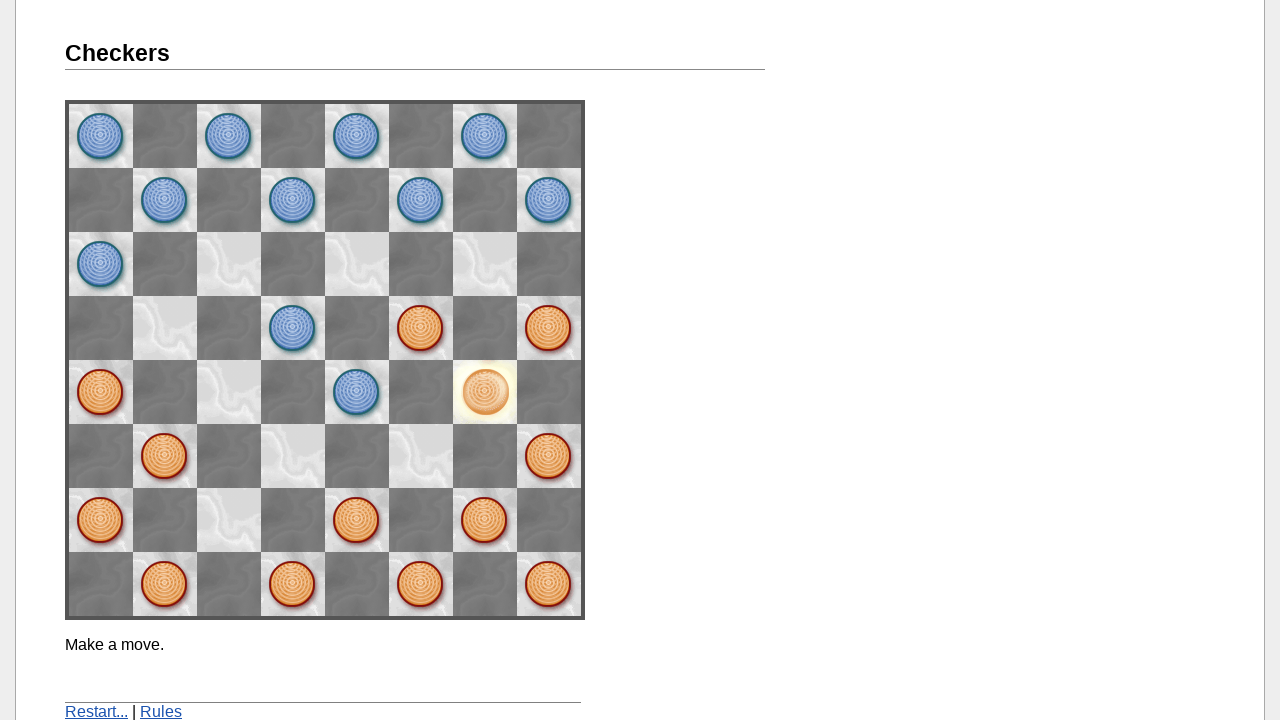

Waited 5 seconds for move 6 to complete
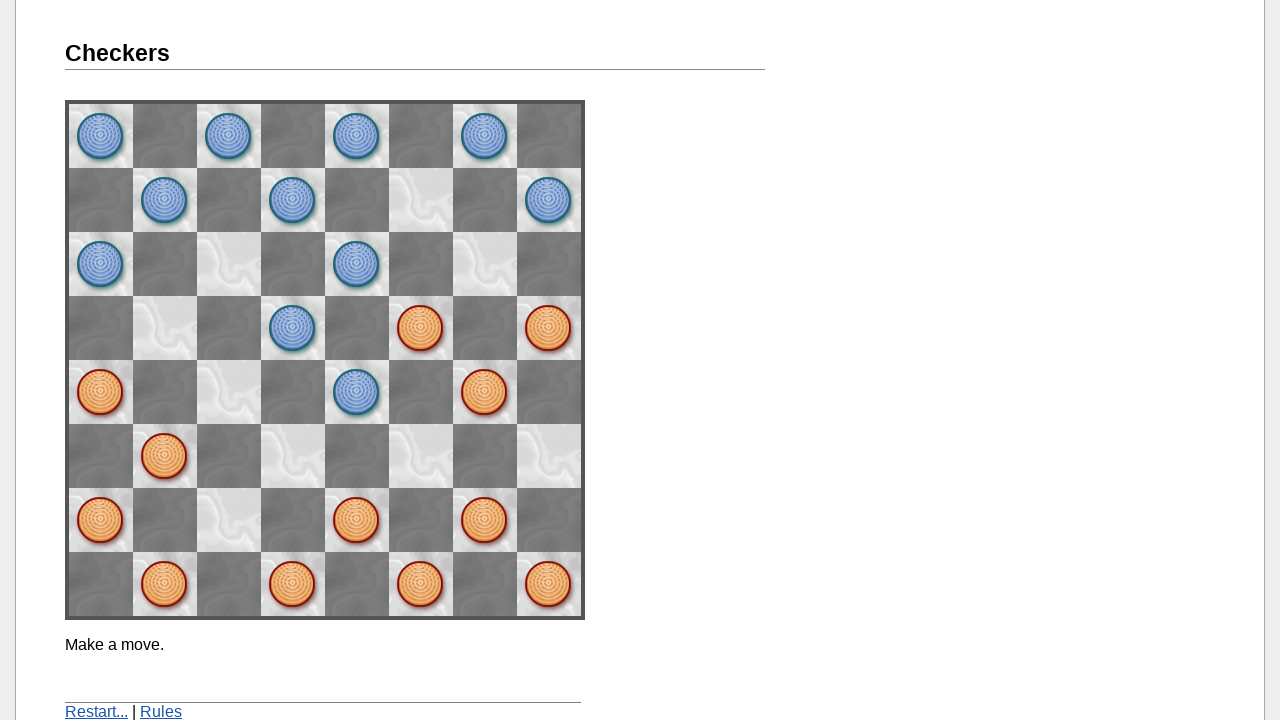

Clicked checker piece at space 04 at (549, 328) on [name="space04"]
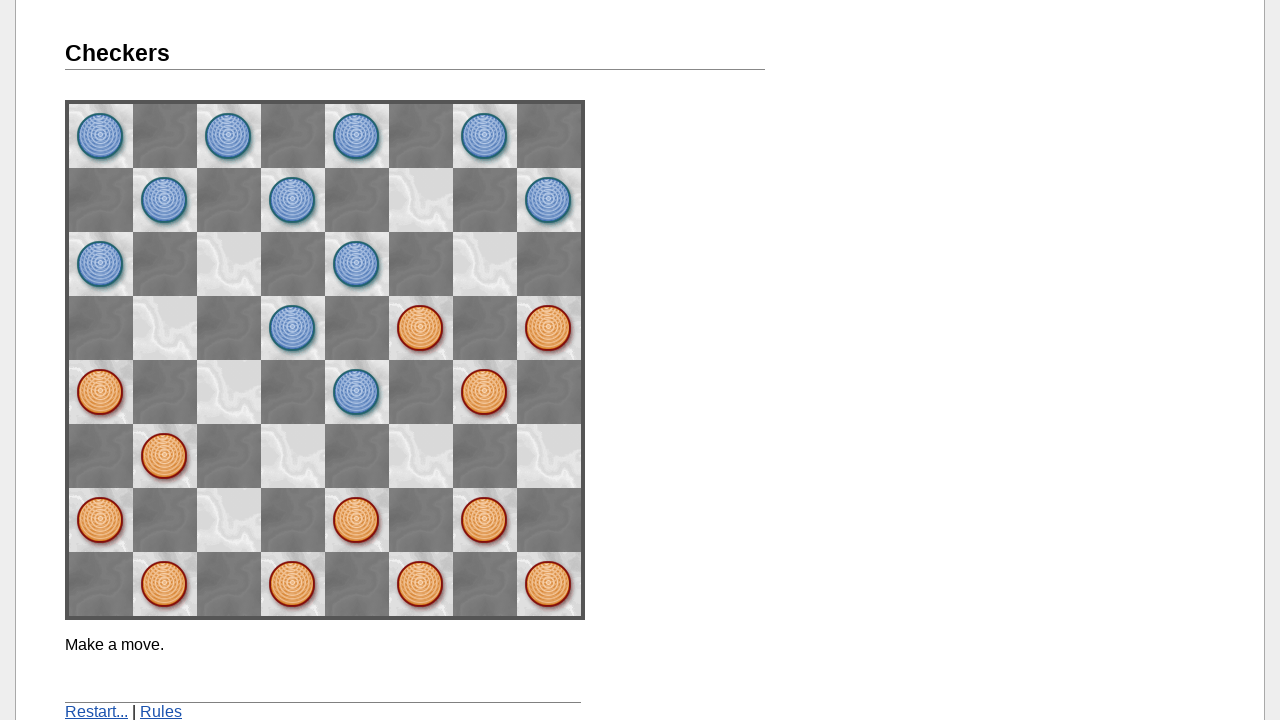

Moved checker piece to space 15 at (485, 264) on [name="space15"]
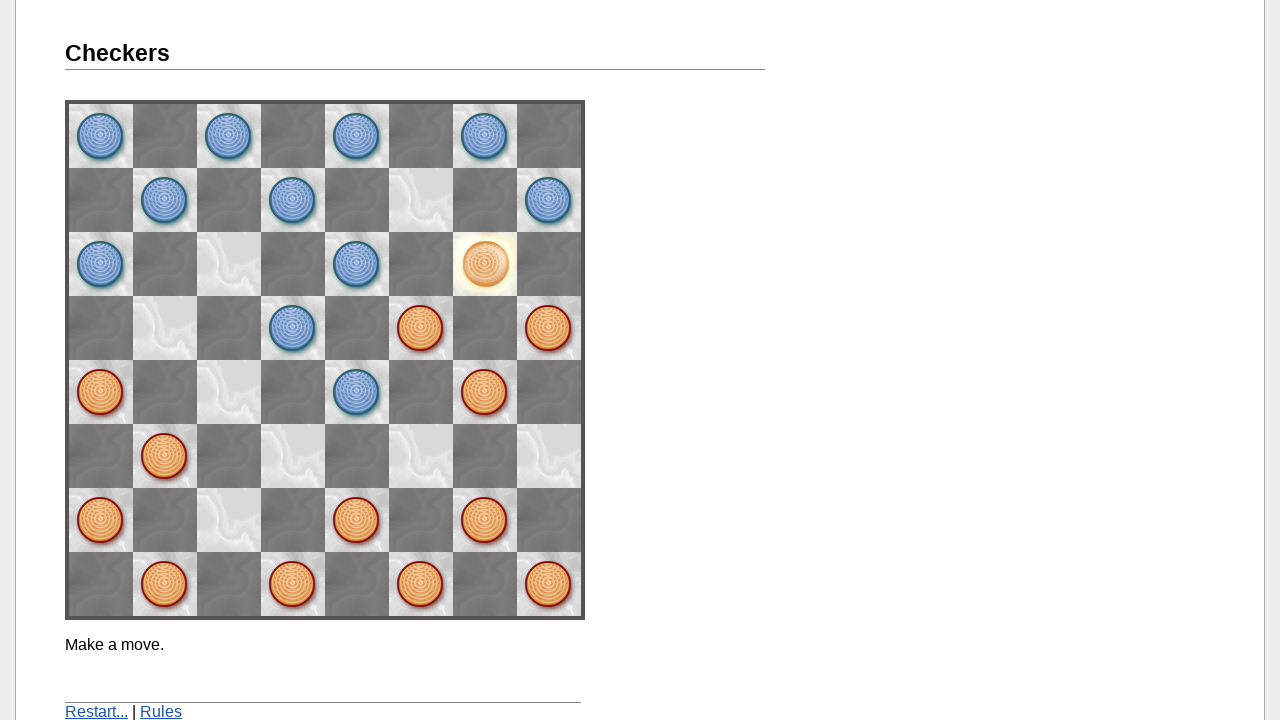

Waited 2 seconds for move 7 to complete
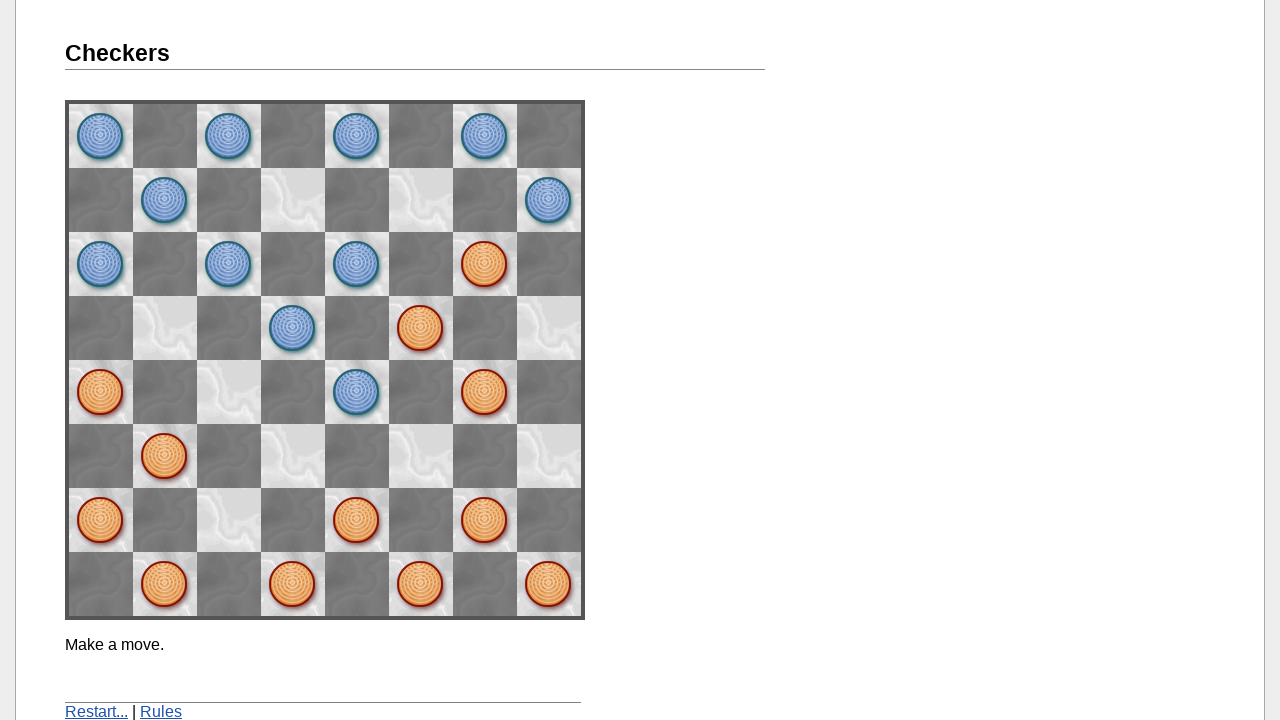

Clicked checker piece at space 11 at (485, 520) on [name="space11"]
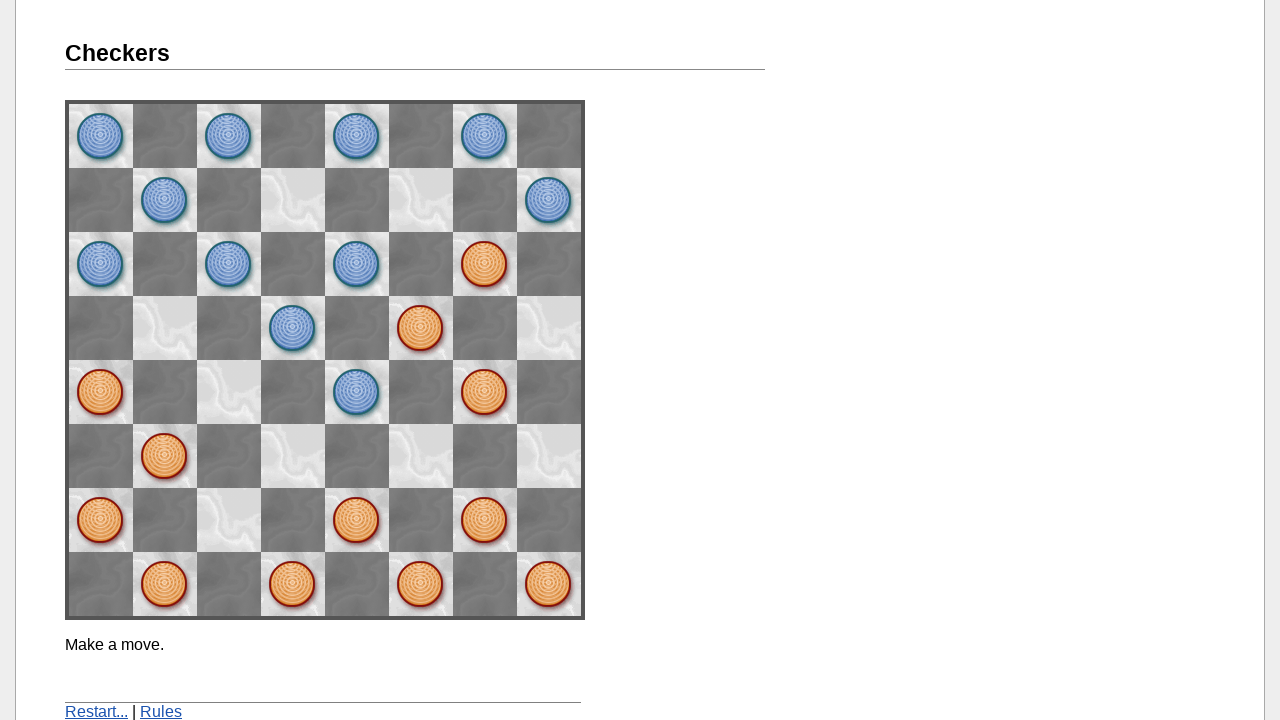

Moved checker piece to space 02 at (549, 456) on [name="space02"]
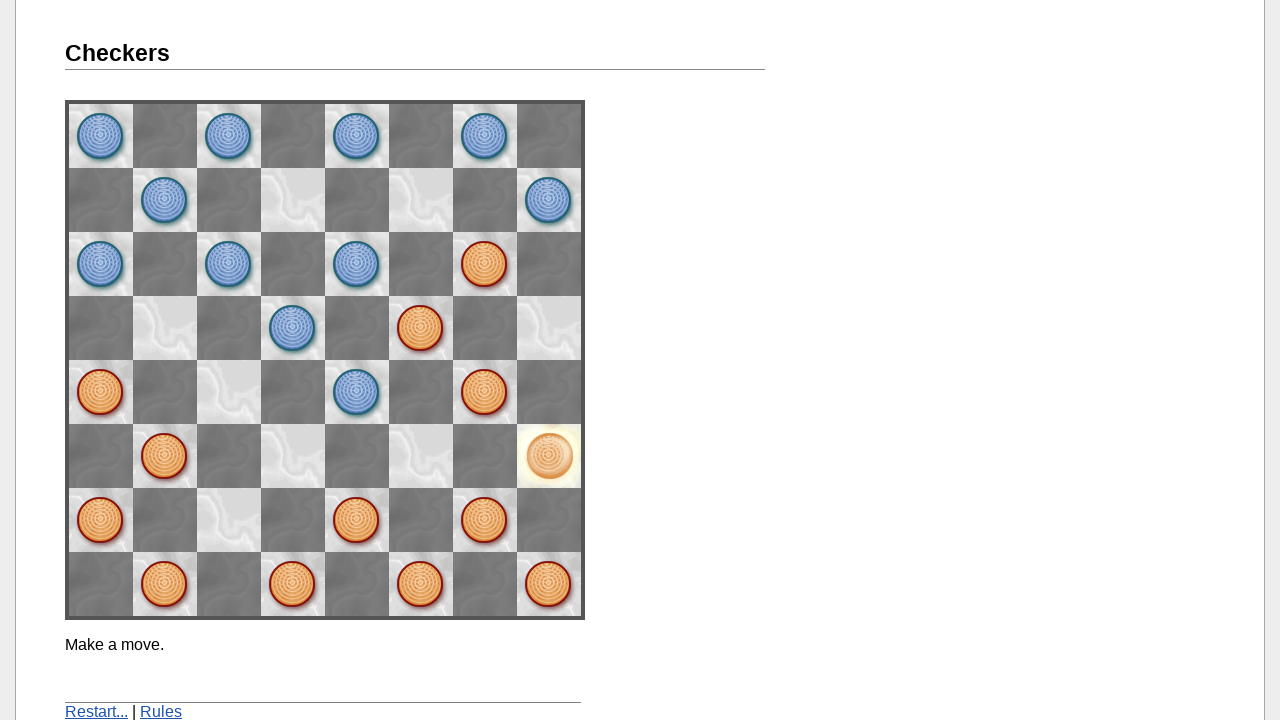

Waited 2 seconds for move 8 to complete
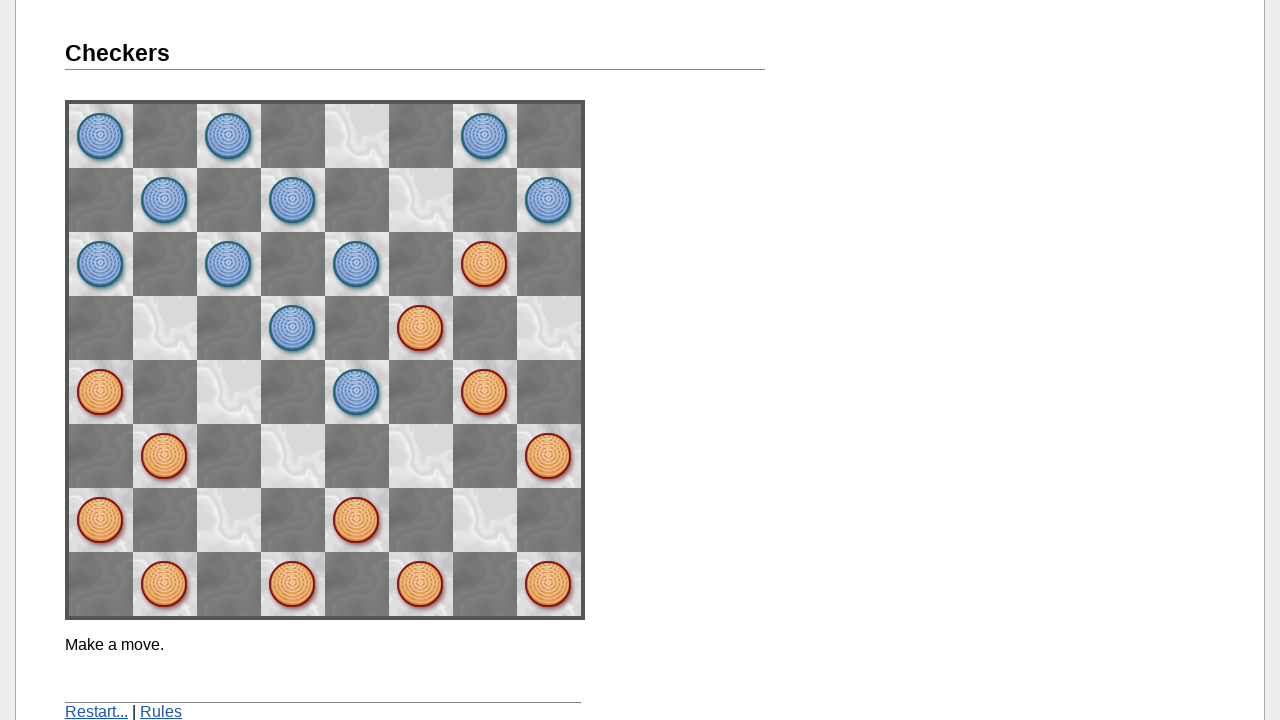

Clicked checker piece at space 15 at (485, 264) on [name="space15"]
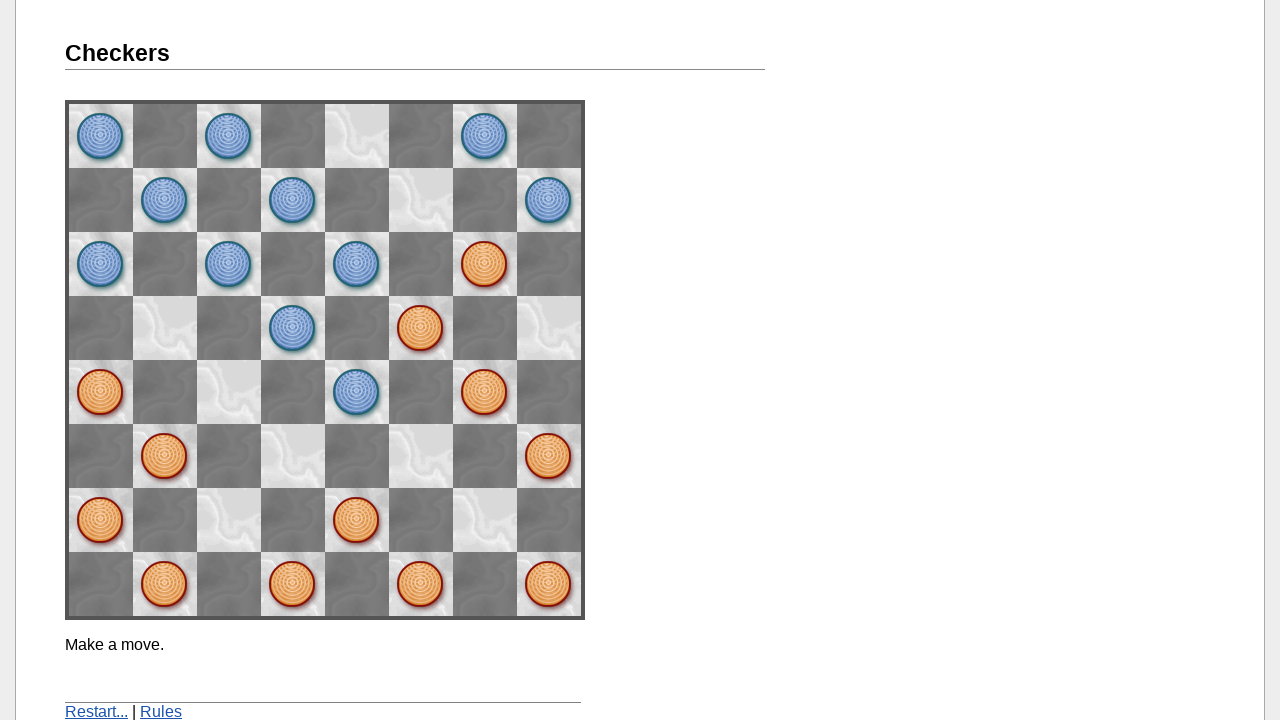

Moved checker piece to space 26 at (421, 200) on [name="space26"]
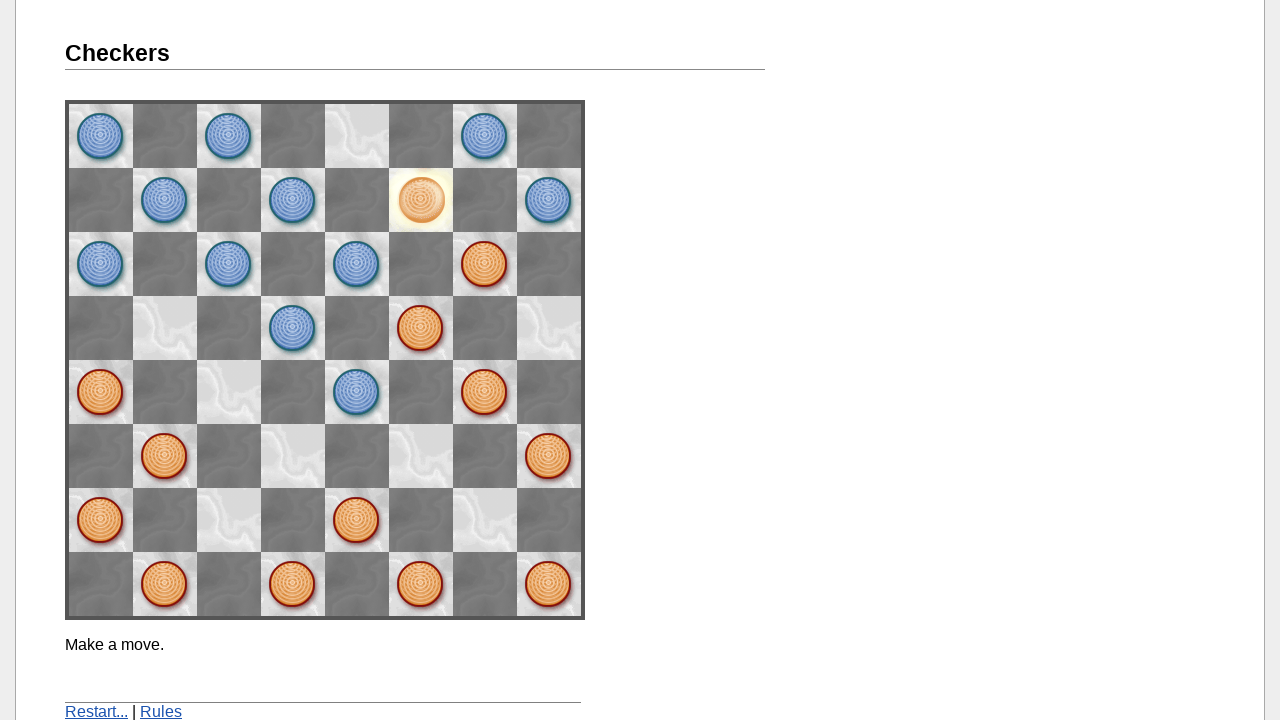

Waited 3 seconds for move 9 to complete
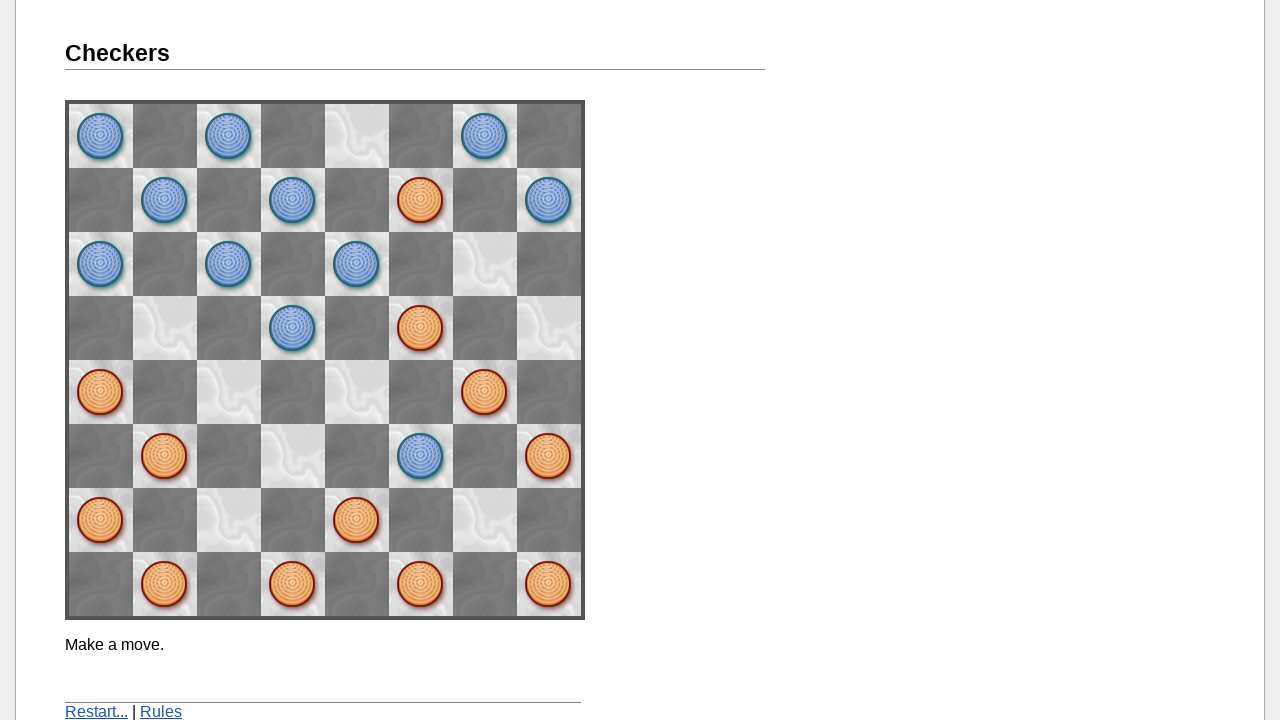

Clicked checker piece at space 26 at (421, 200) on [name="space26"]
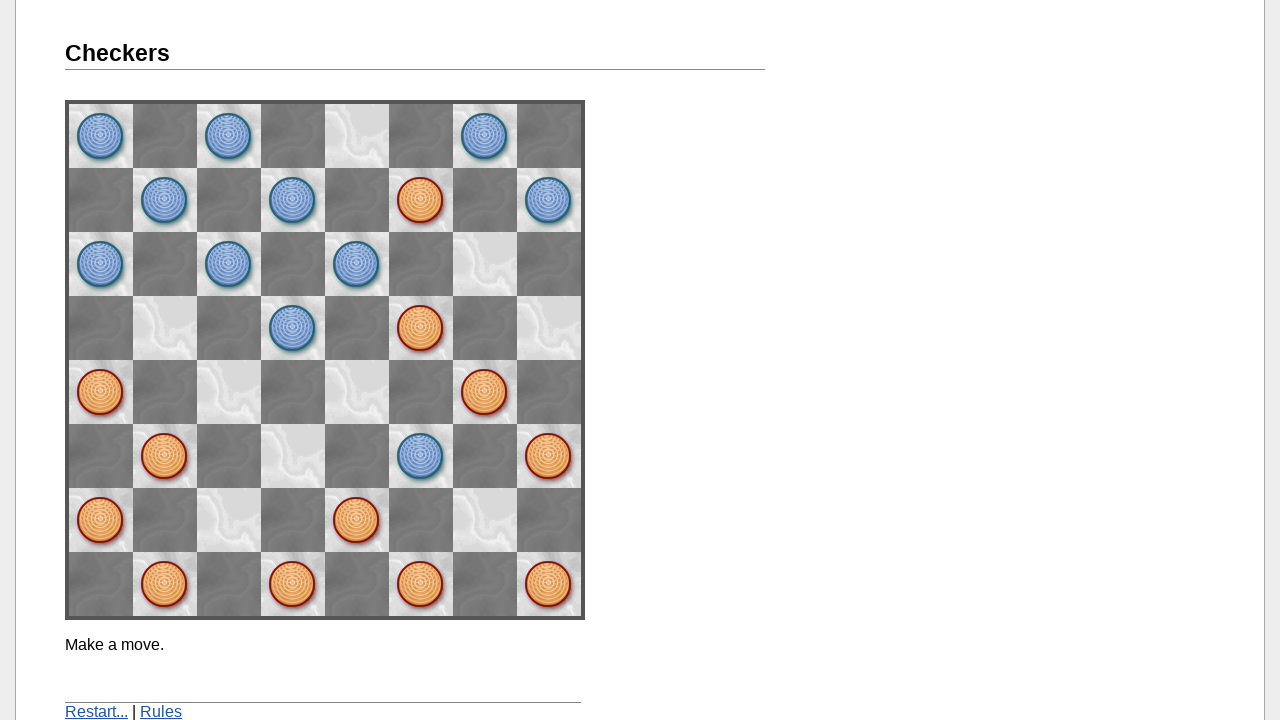

Moved checker piece to space 37 at (357, 136) on [name="space37"]
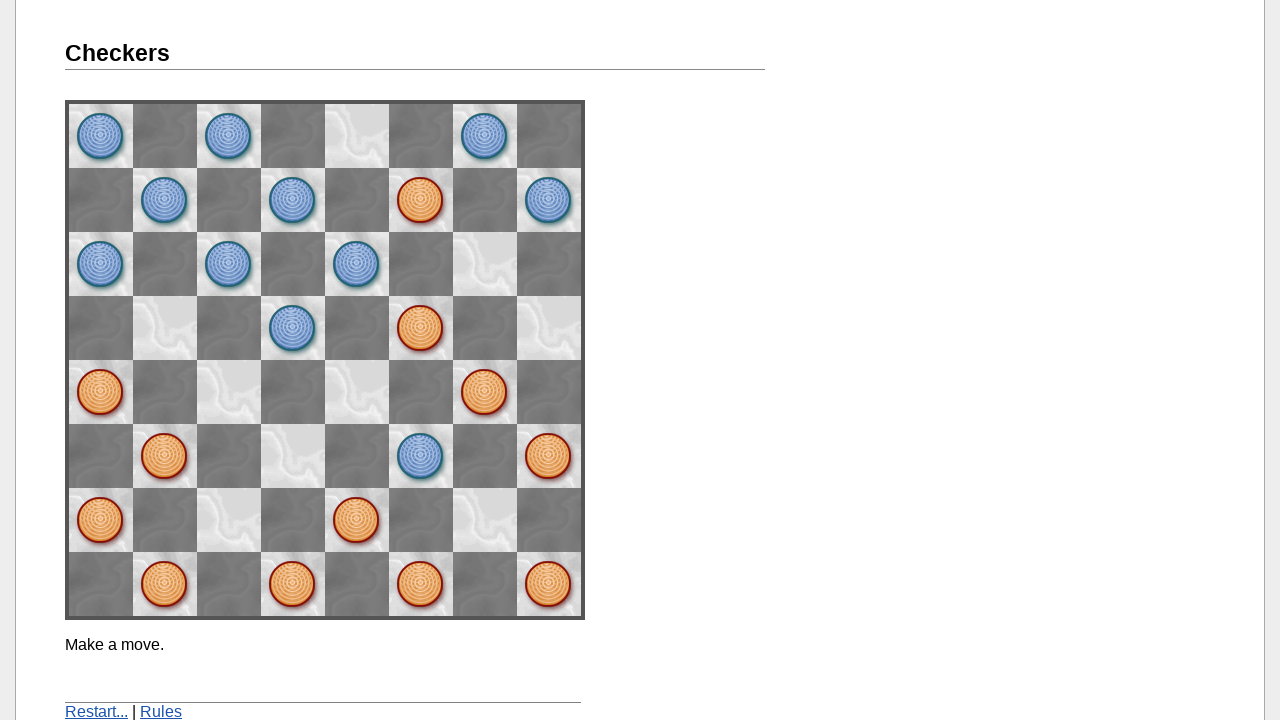

Waited 4 seconds for move 10 to complete
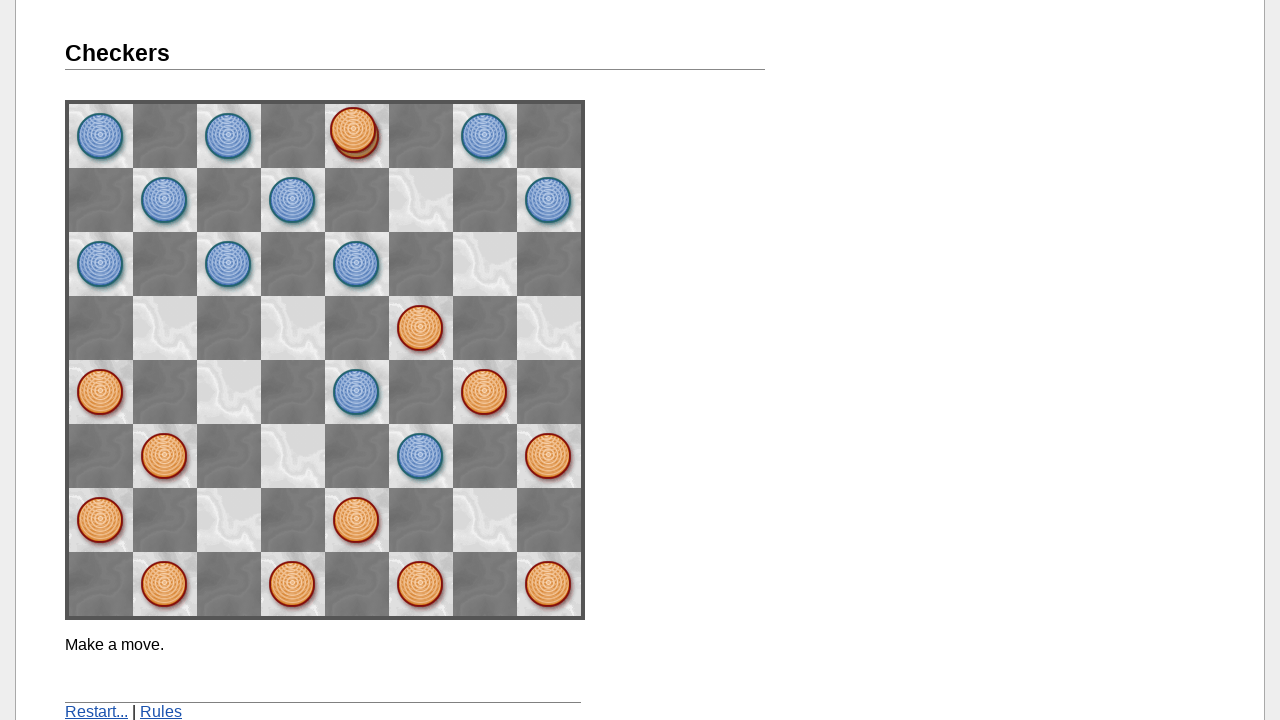

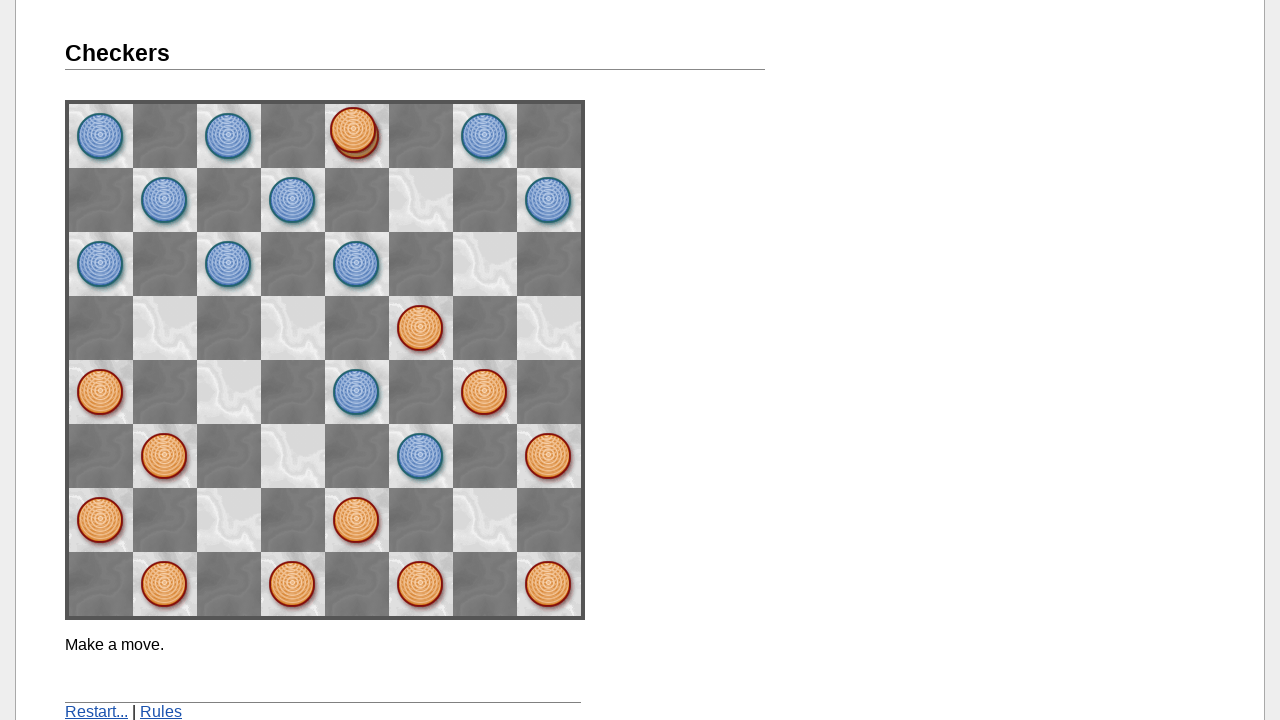